Tests editing a todo item by double-clicking, changing the text, and pressing Enter

Starting URL: https://demo.playwright.dev/todomvc

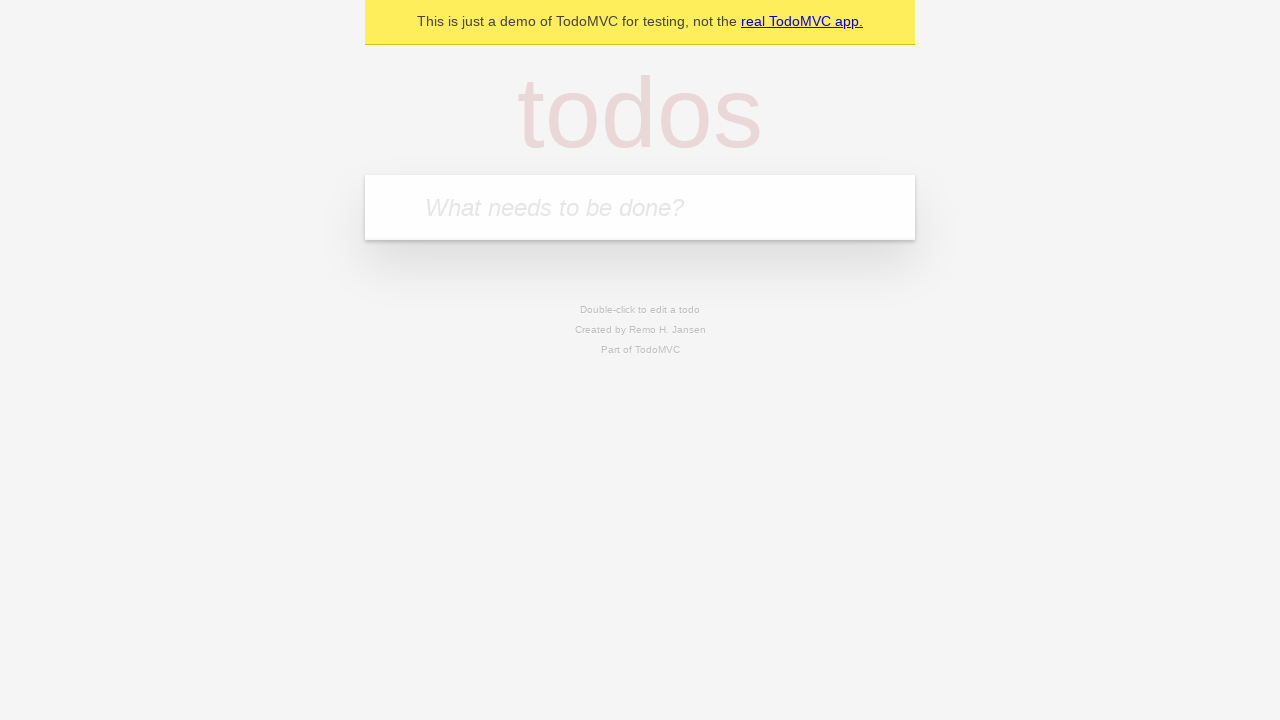

Filled todo input with 'buy some cheese' on internal:attr=[placeholder="What needs to be done?"i]
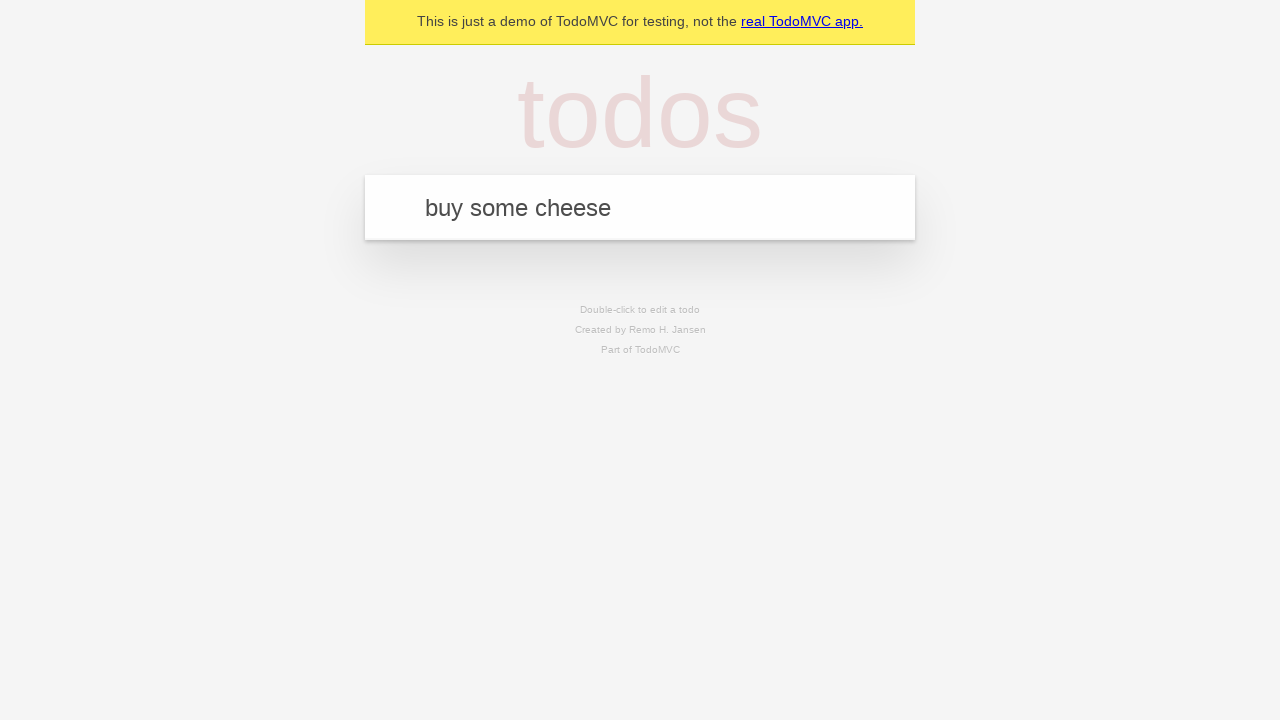

Pressed Enter to add first todo item on internal:attr=[placeholder="What needs to be done?"i]
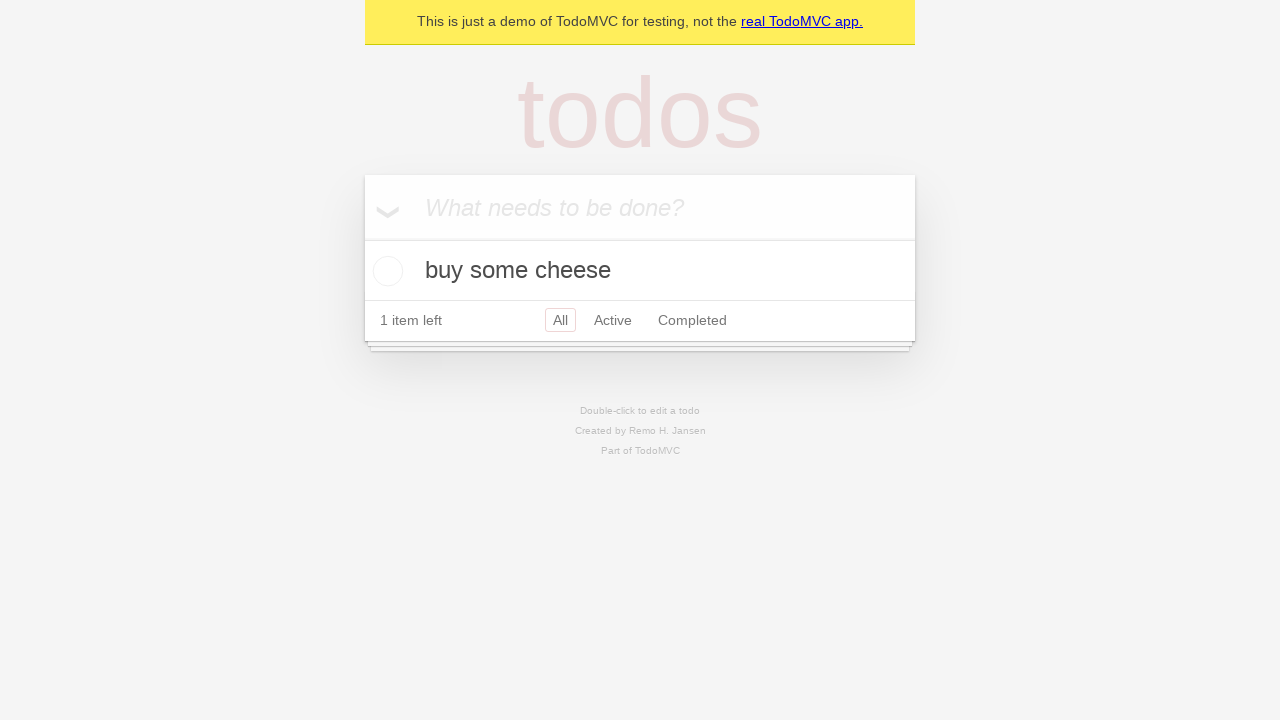

Filled todo input with 'feed the cat' on internal:attr=[placeholder="What needs to be done?"i]
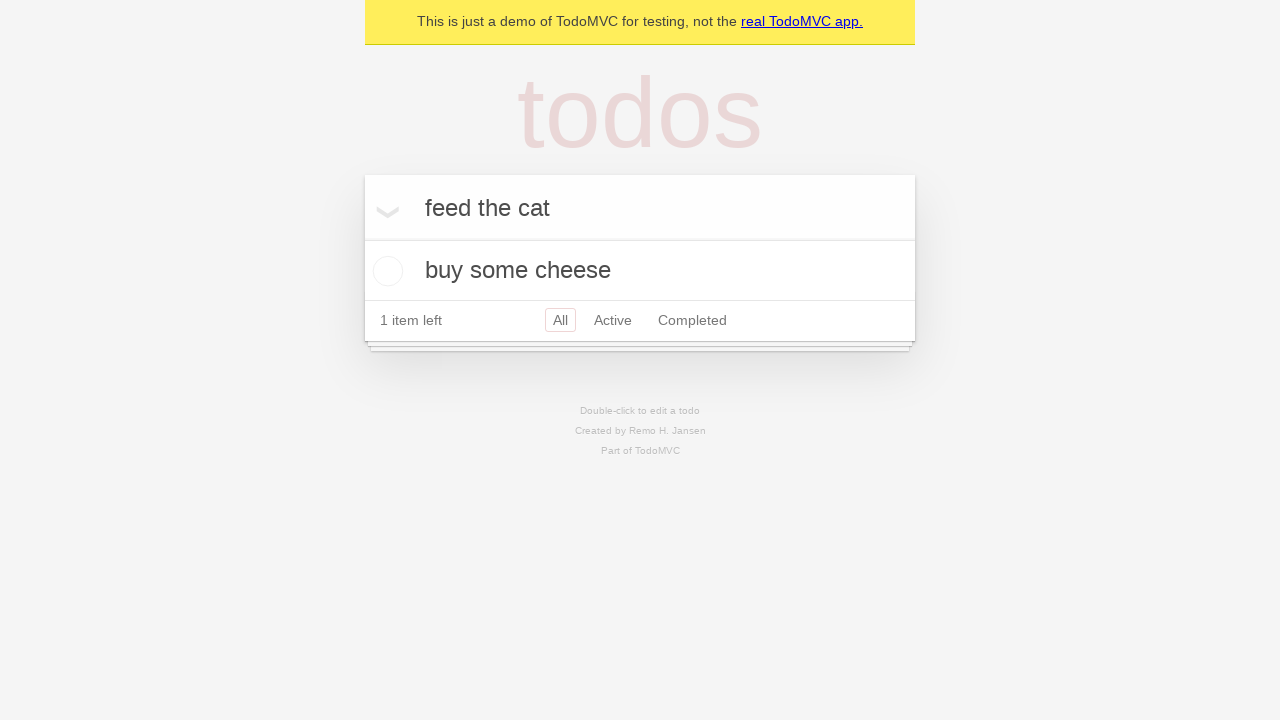

Pressed Enter to add second todo item on internal:attr=[placeholder="What needs to be done?"i]
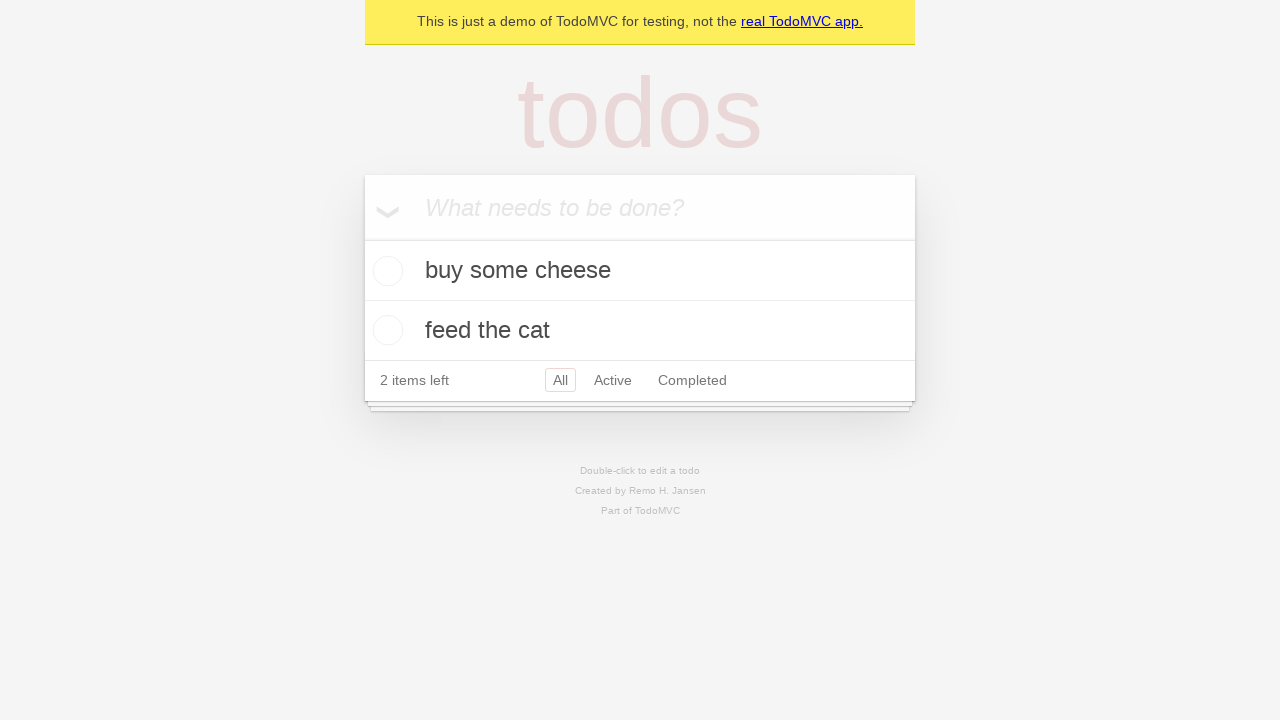

Filled todo input with 'book a doctors appointment' on internal:attr=[placeholder="What needs to be done?"i]
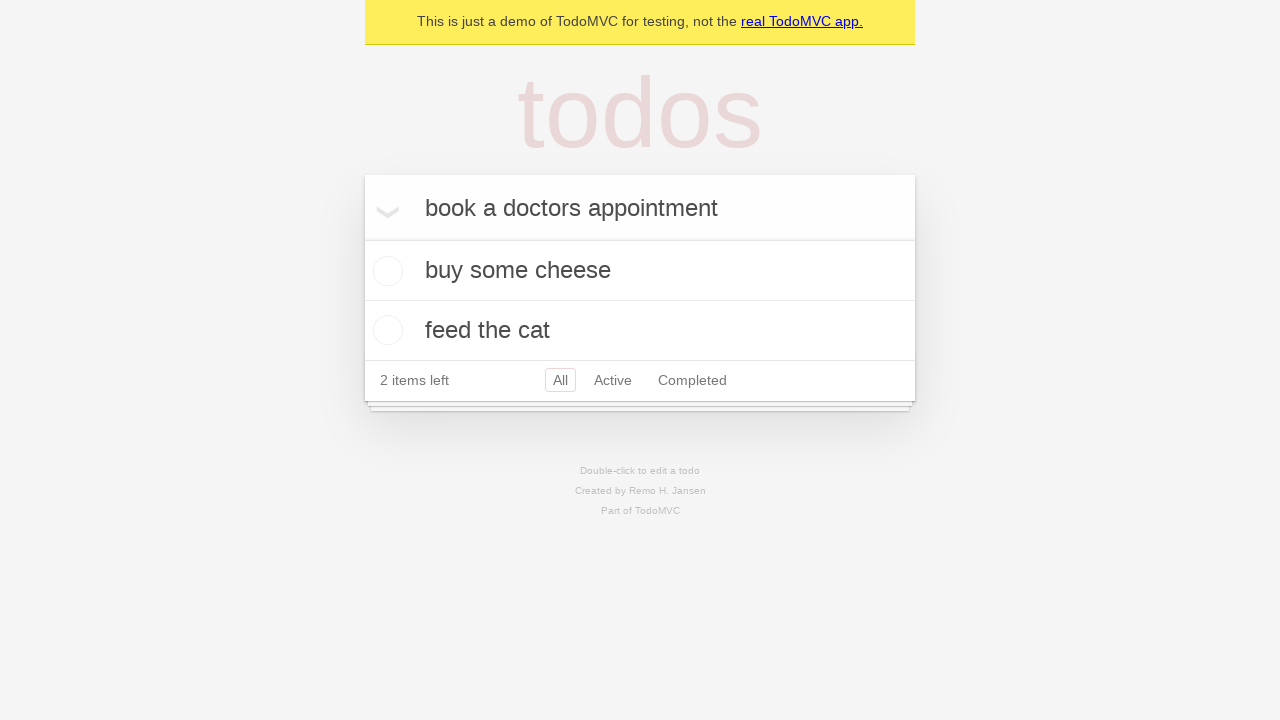

Pressed Enter to add third todo item on internal:attr=[placeholder="What needs to be done?"i]
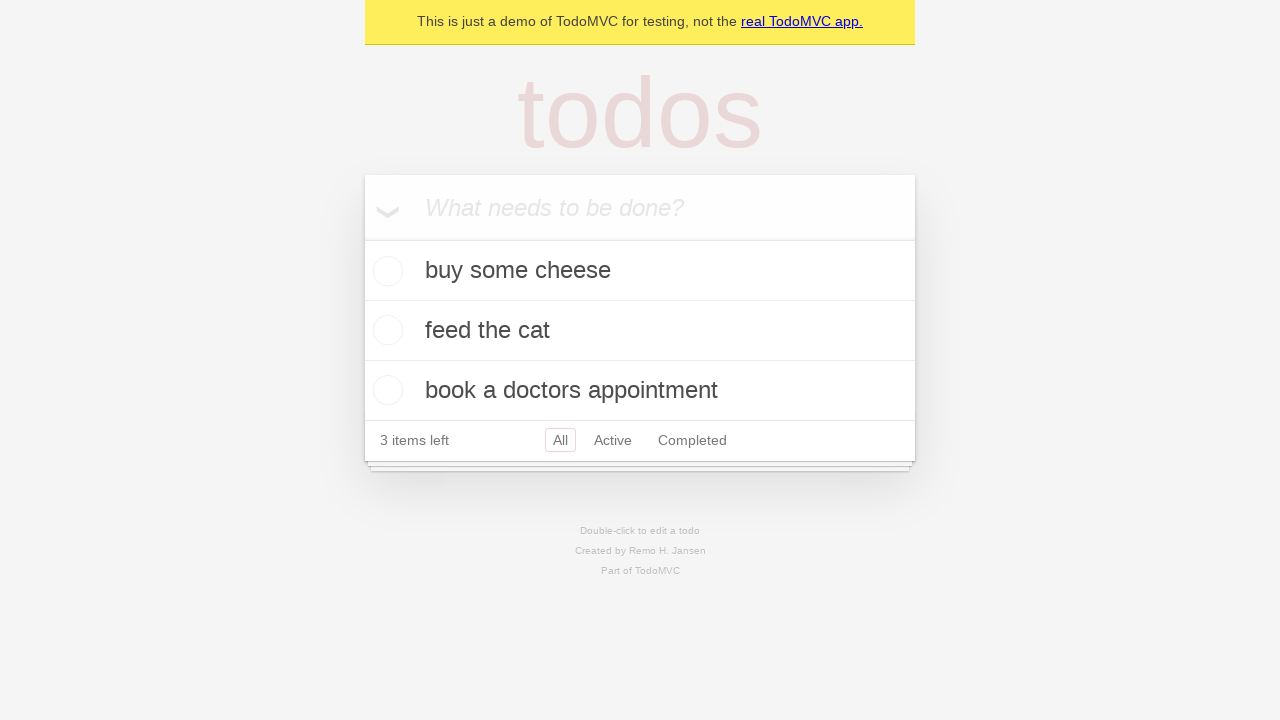

Double-clicked second todo item to enter edit mode at (640, 331) on internal:testid=[data-testid="todo-item"s] >> nth=1
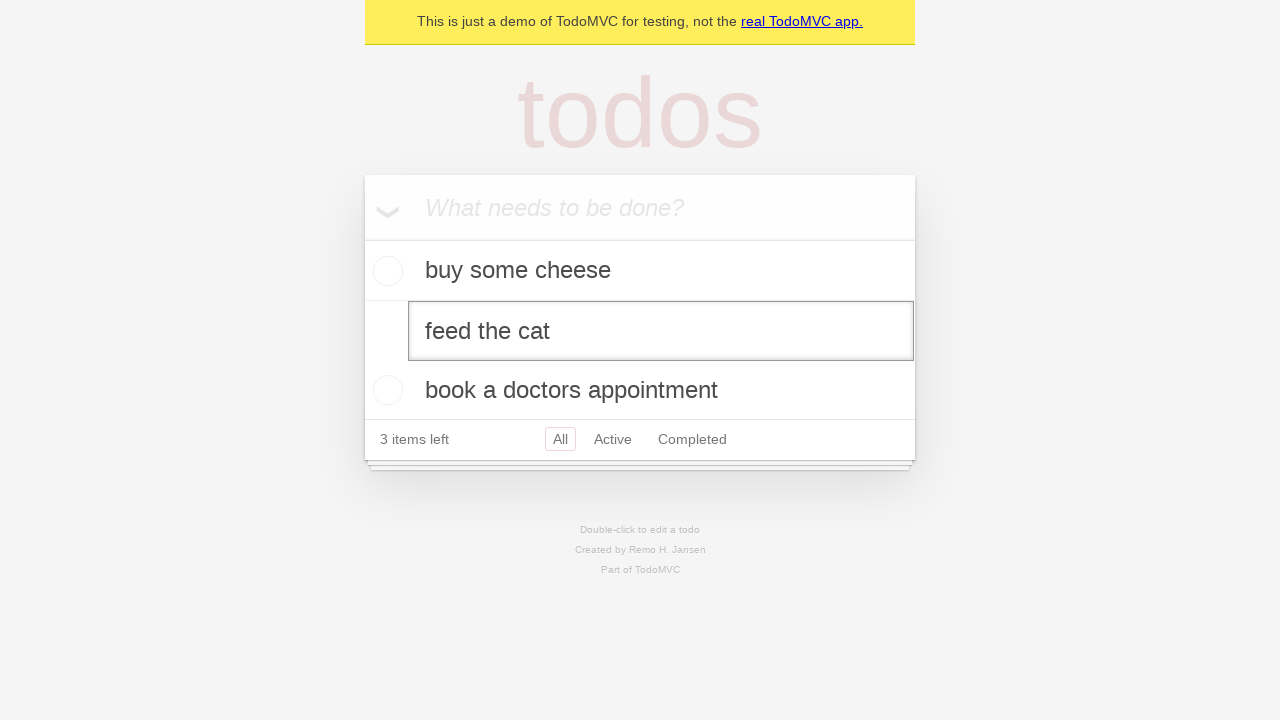

Filled edit field with new text 'buy some sausages' on internal:testid=[data-testid="todo-item"s] >> nth=1 >> internal:role=textbox[nam
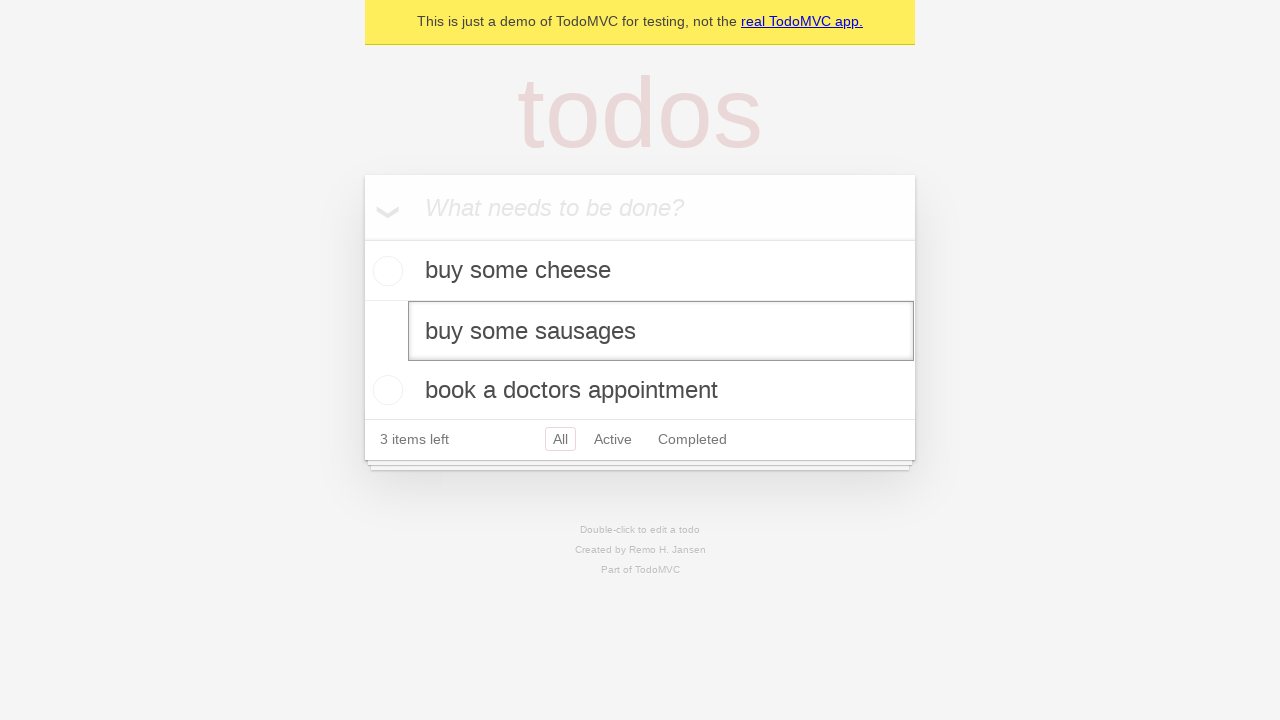

Pressed Enter to save edited todo item on internal:testid=[data-testid="todo-item"s] >> nth=1 >> internal:role=textbox[nam
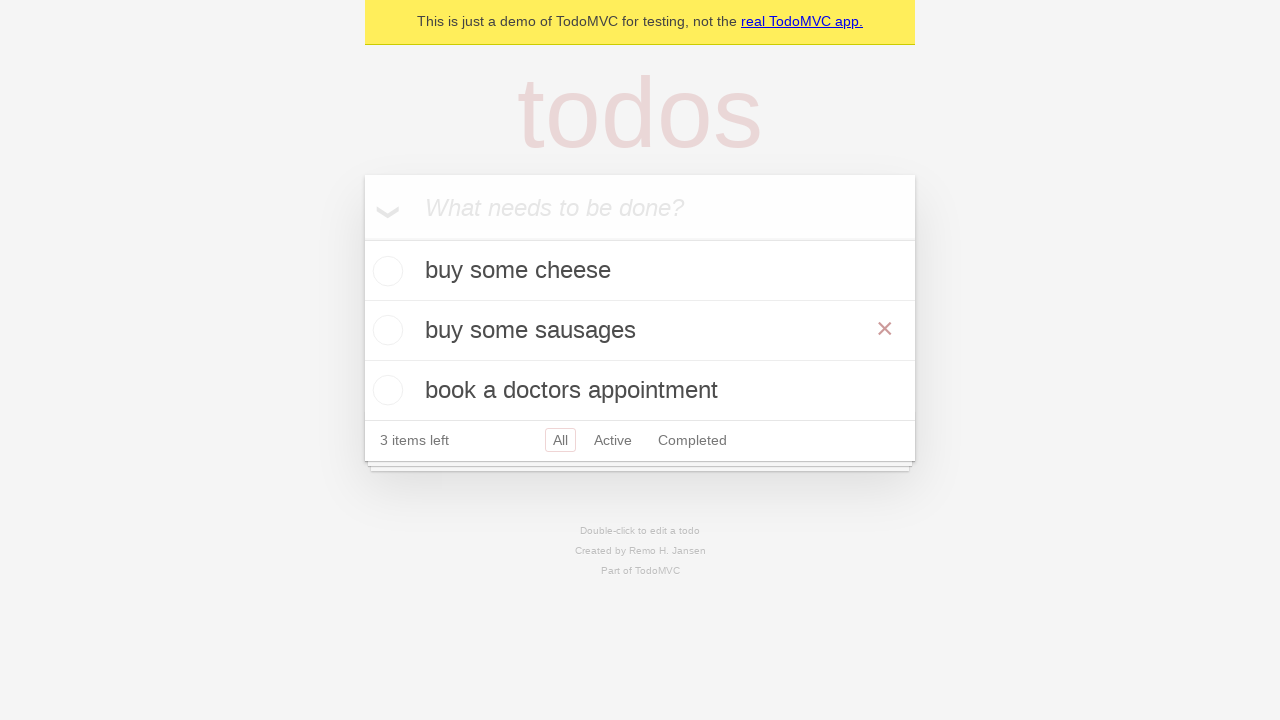

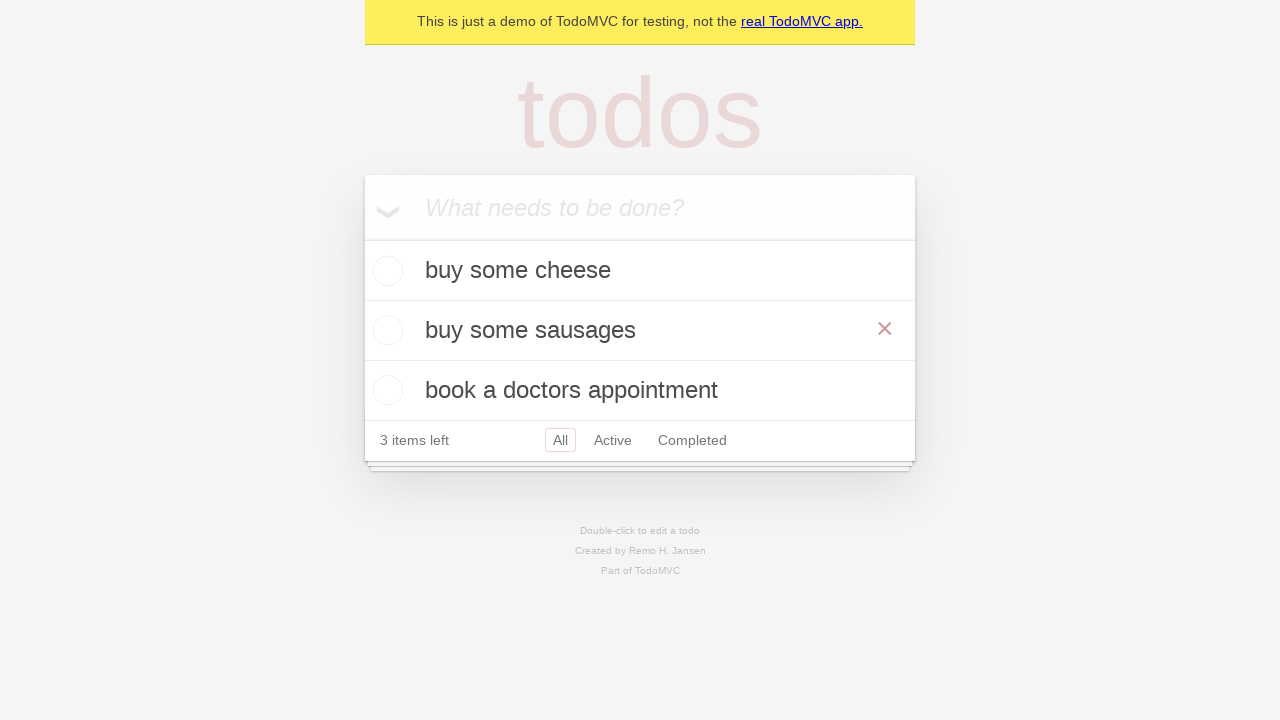